Tests form submission by entering text and clicking submit button, then verifies the confirmation message

Starting URL: https://www.selenium.dev/selenium/web/web-form.html

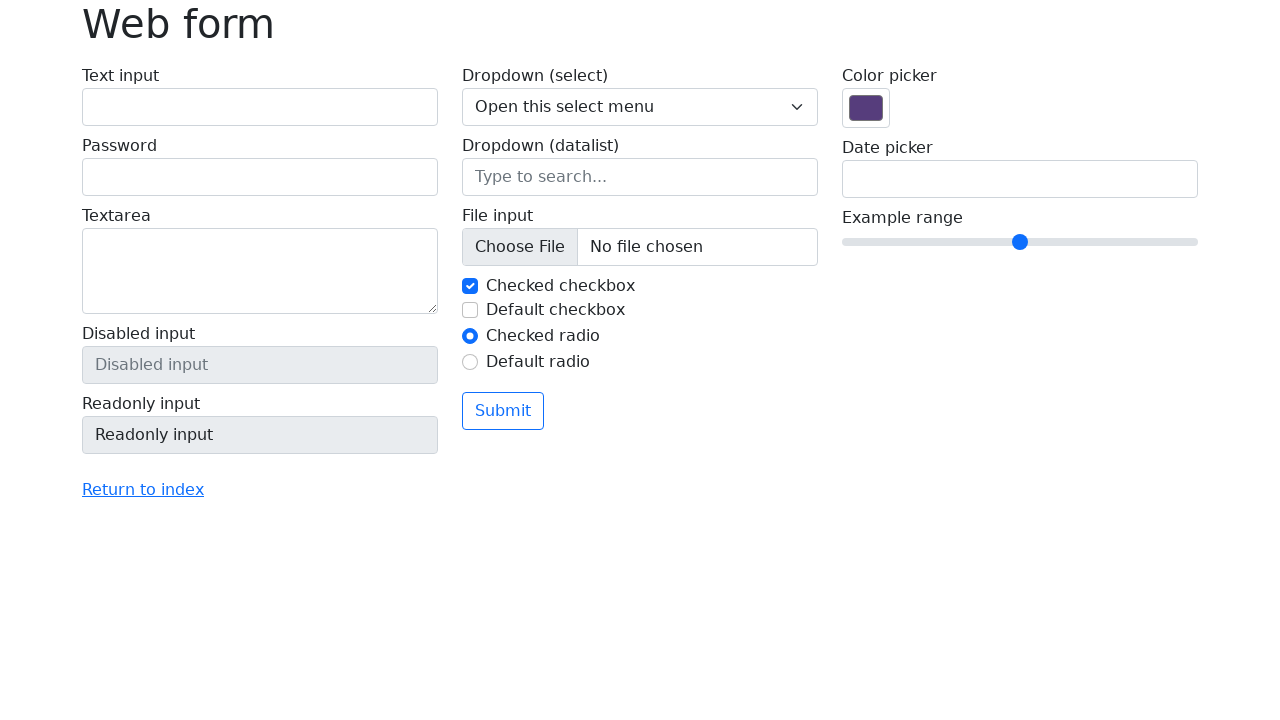

Filled text input field with 'Hello selenium' on input[name='my-text']
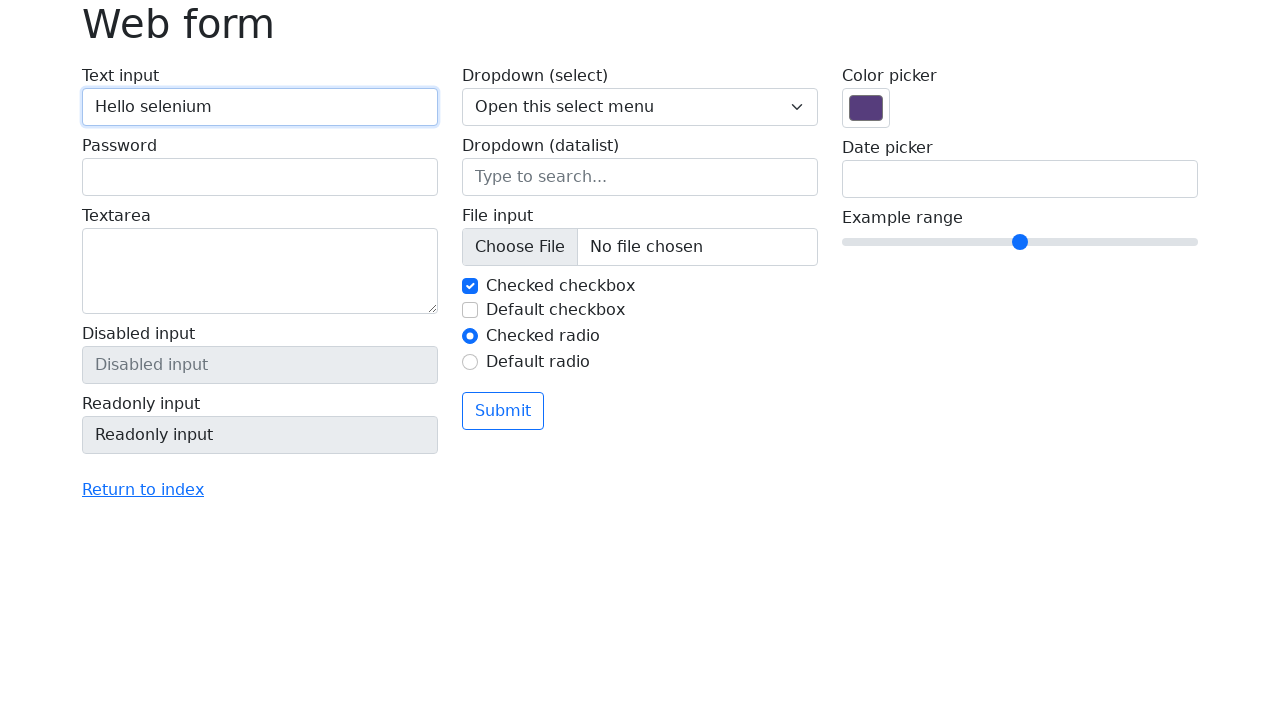

Clicked submit button at (503, 411) on button
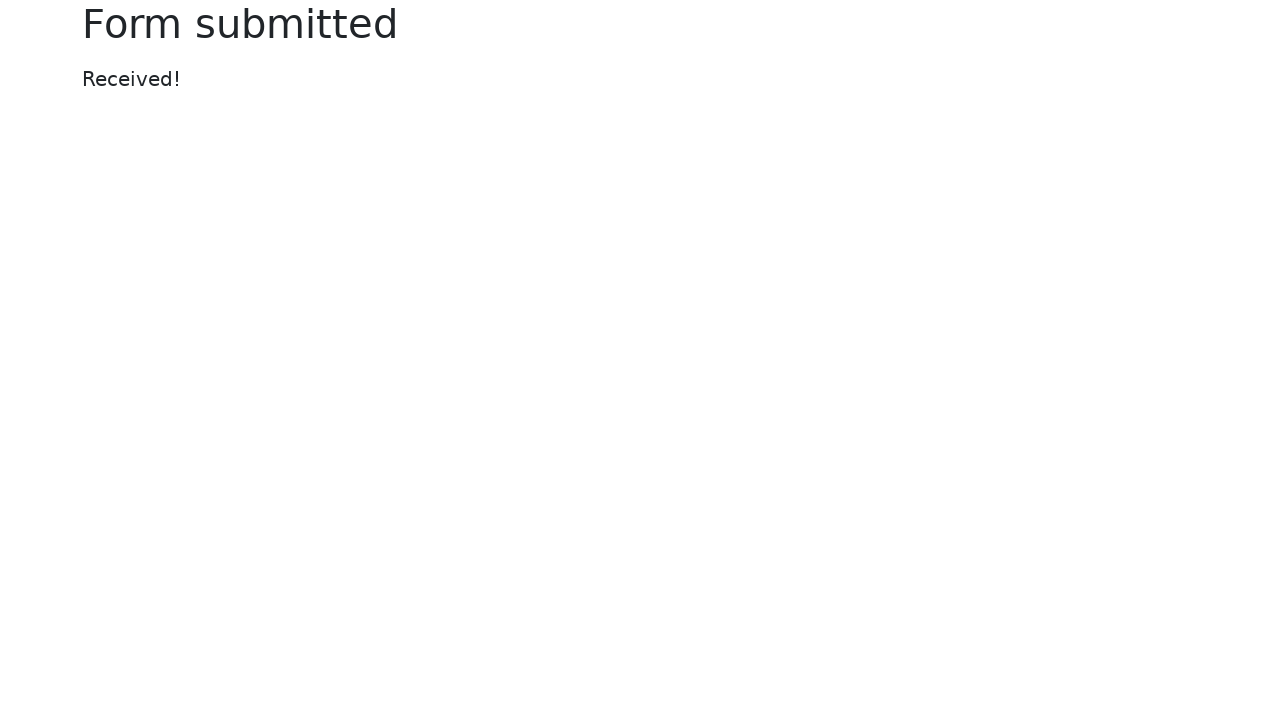

Confirmation message appeared
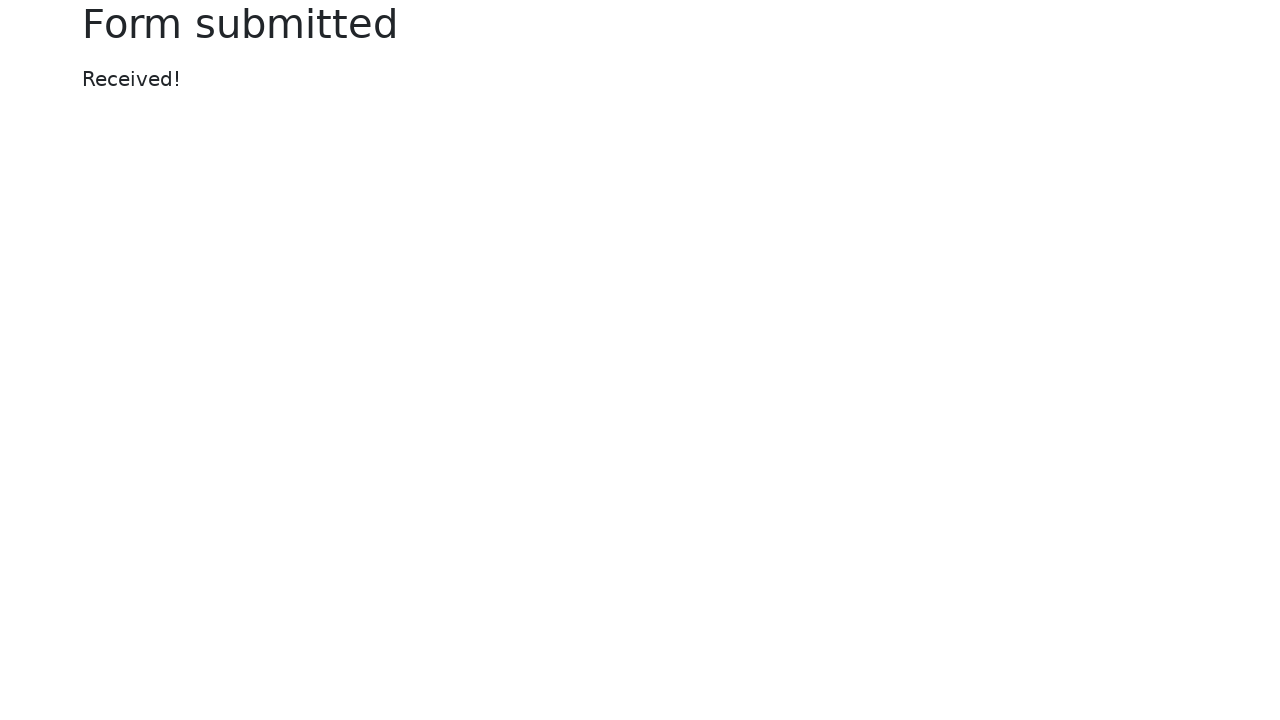

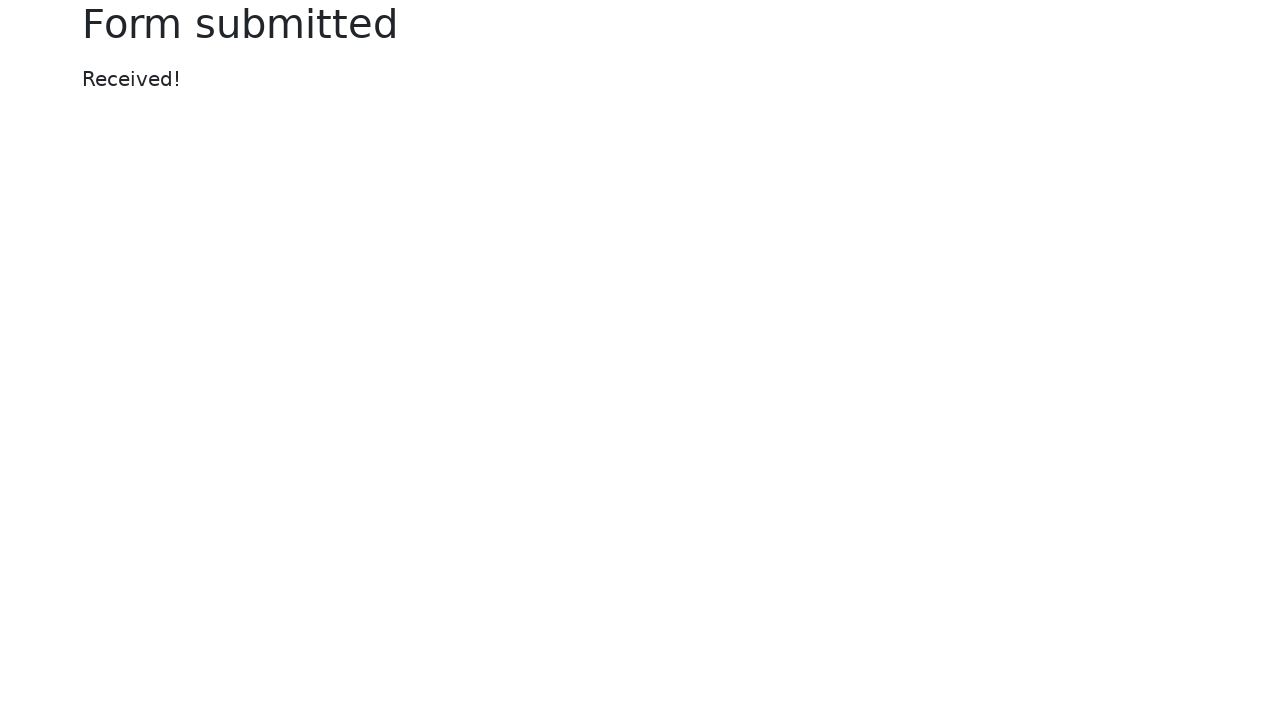